Tests navigation to the Buttons page by clicking the Buttons menu item and verifies the Click Me button is present

Starting URL: https://demoqa.com/elements

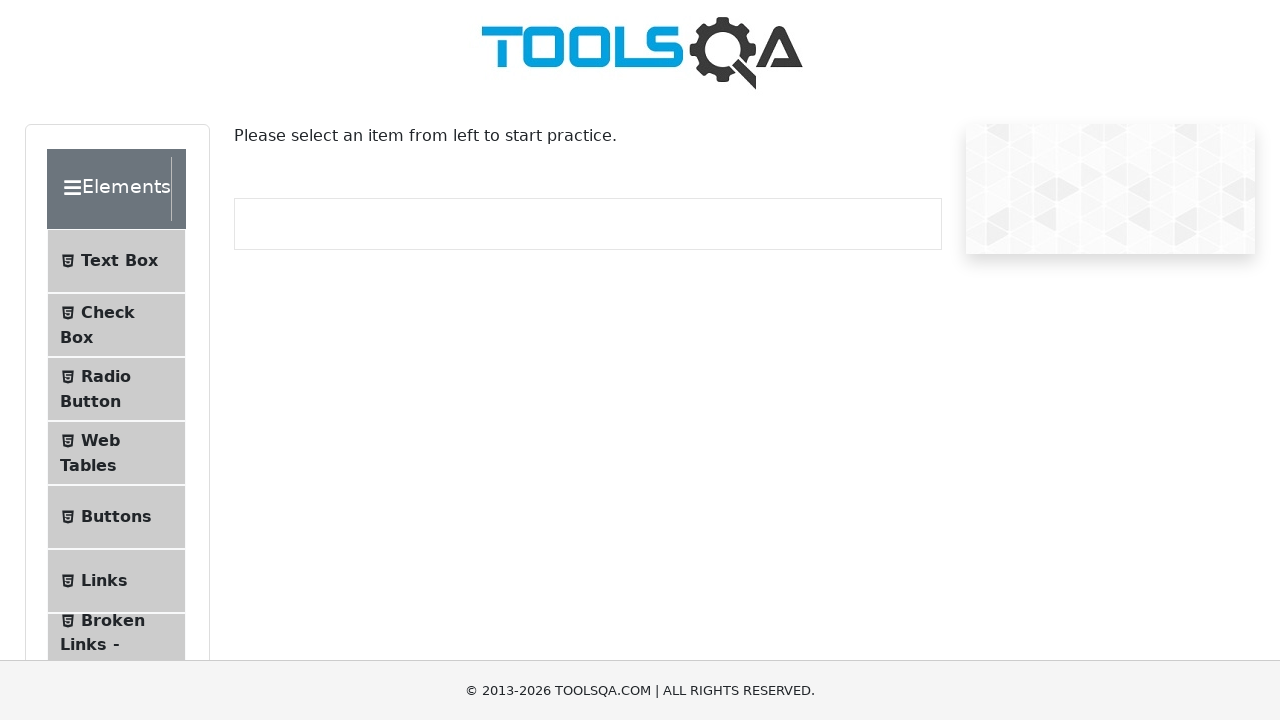

Located Buttons menu item
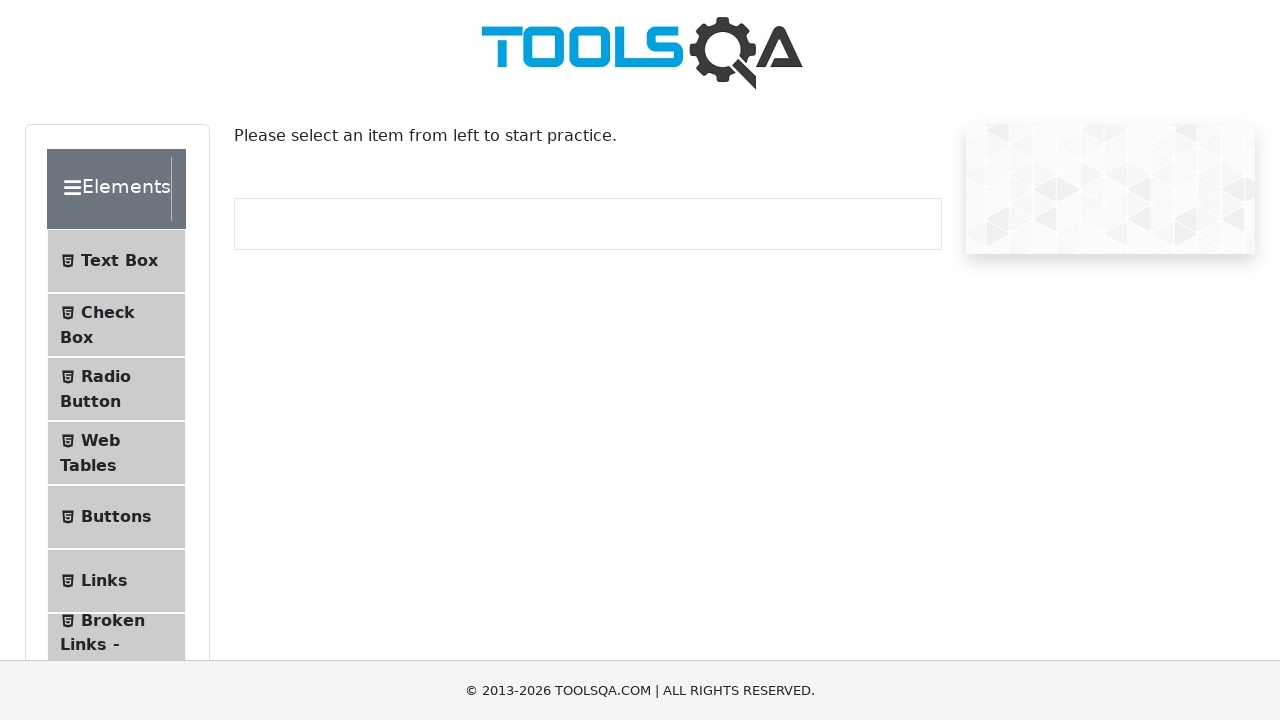

Scrolled Buttons menu item into view
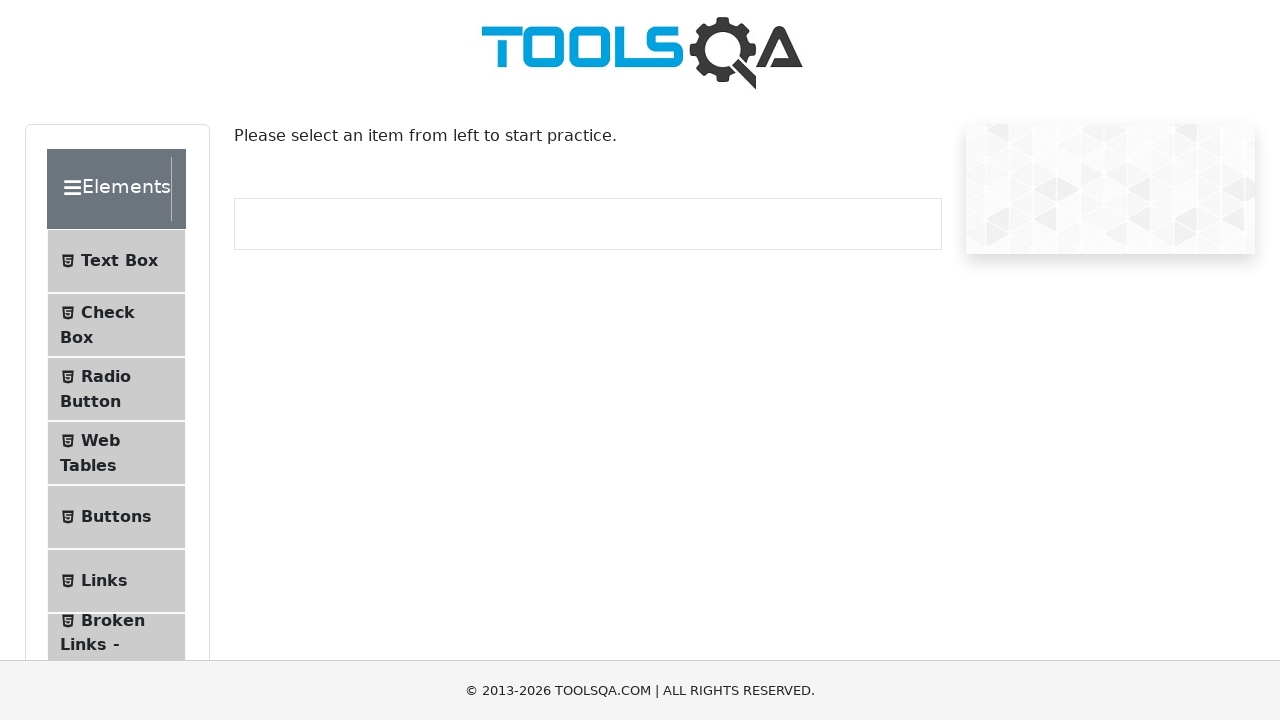

Clicked Buttons menu item at (116, 517) on text=Buttons >> nth=0
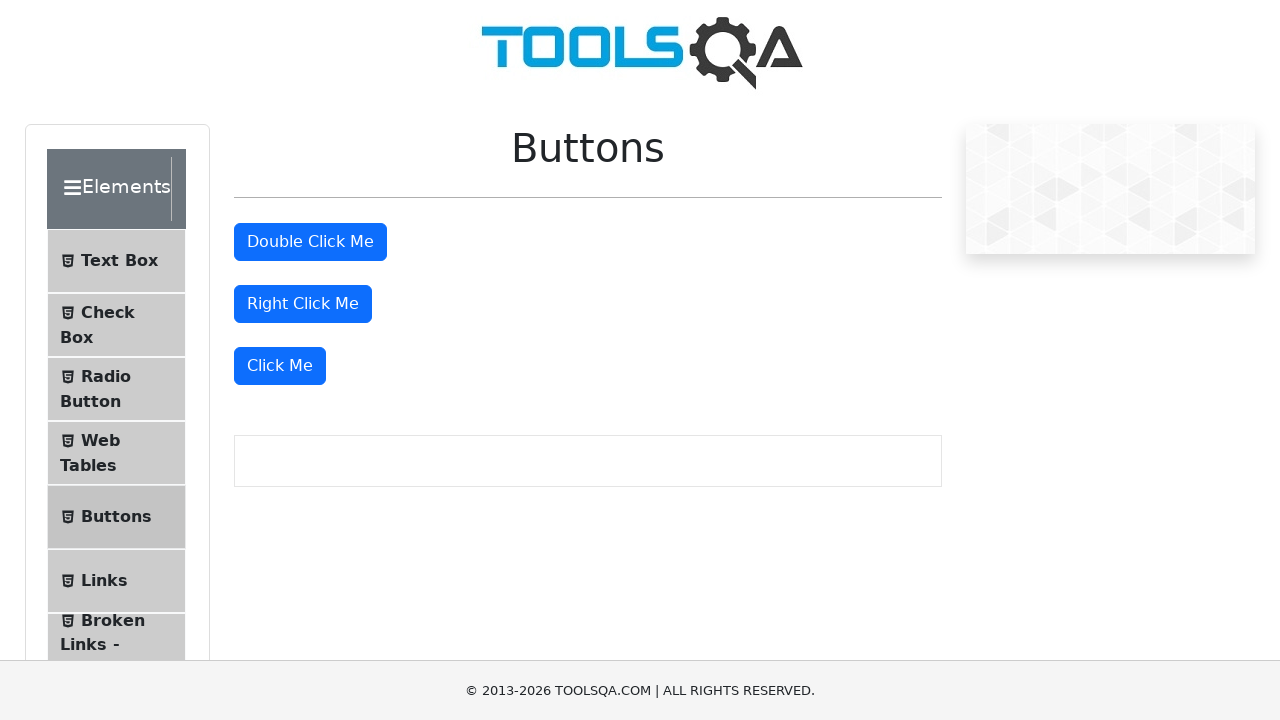

Navigated to Buttons page at https://demoqa.com/buttons
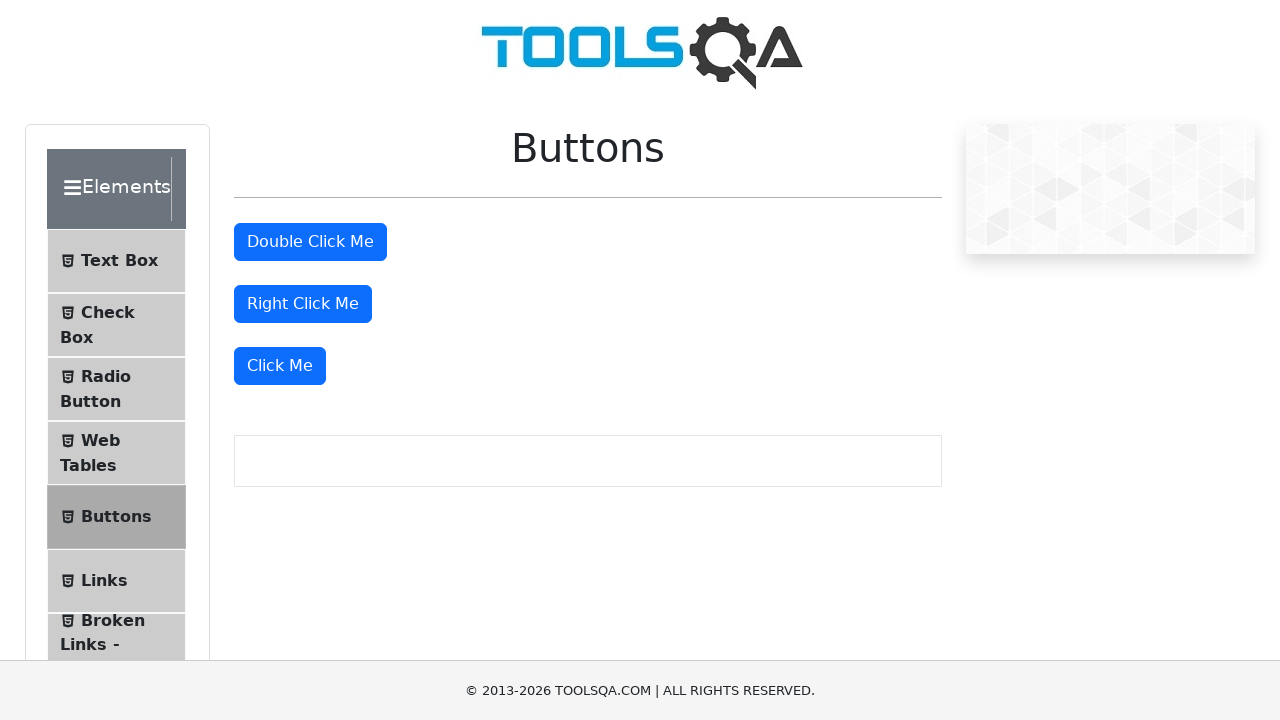

Located Click Me button
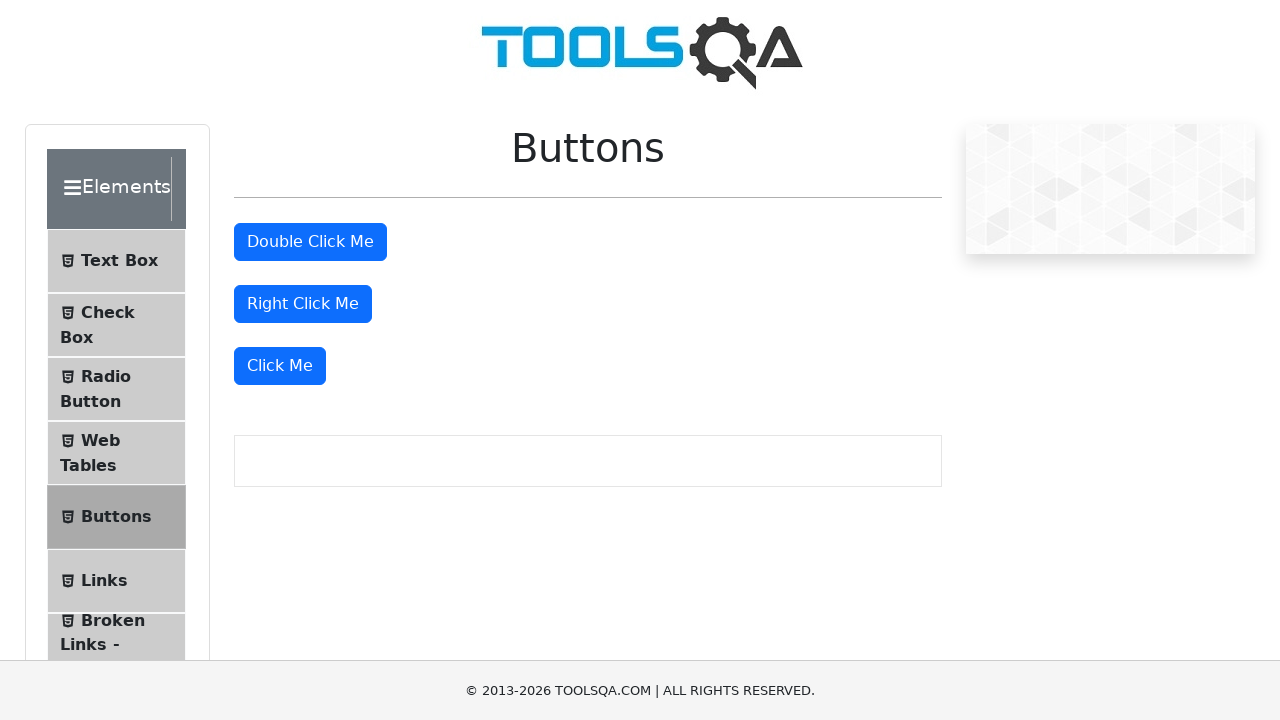

Verified Click Me button has correct text content
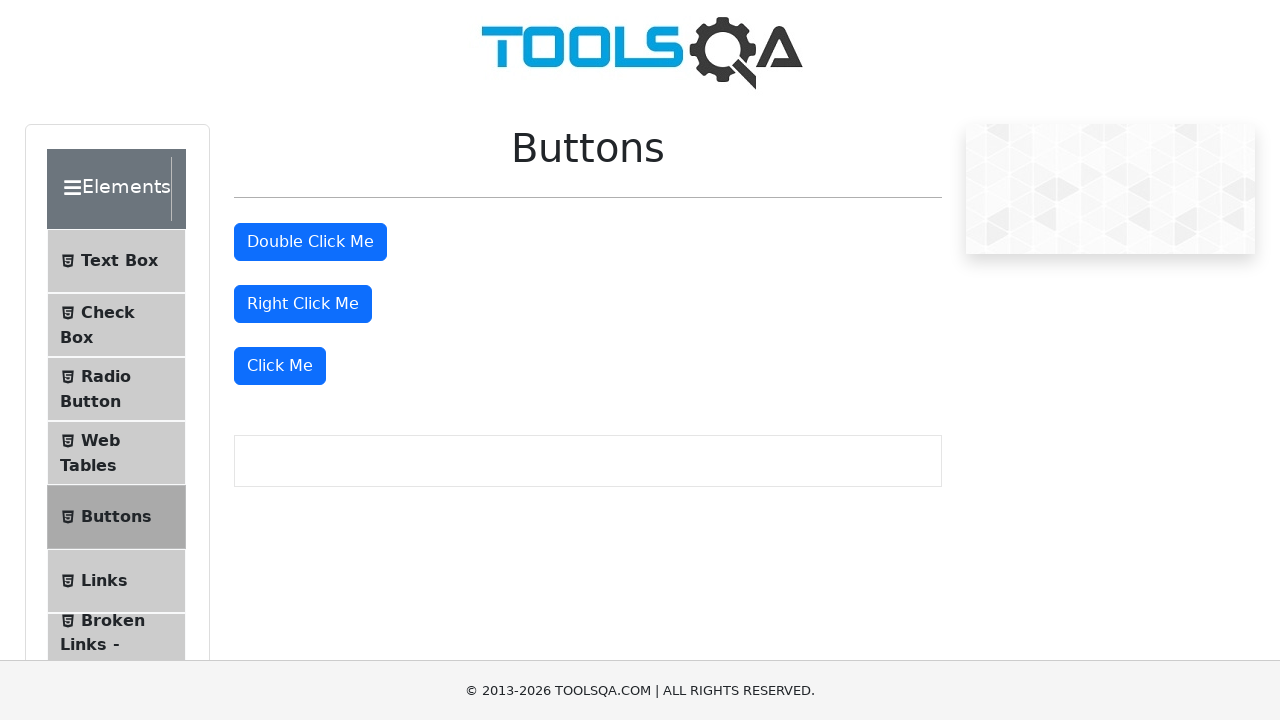

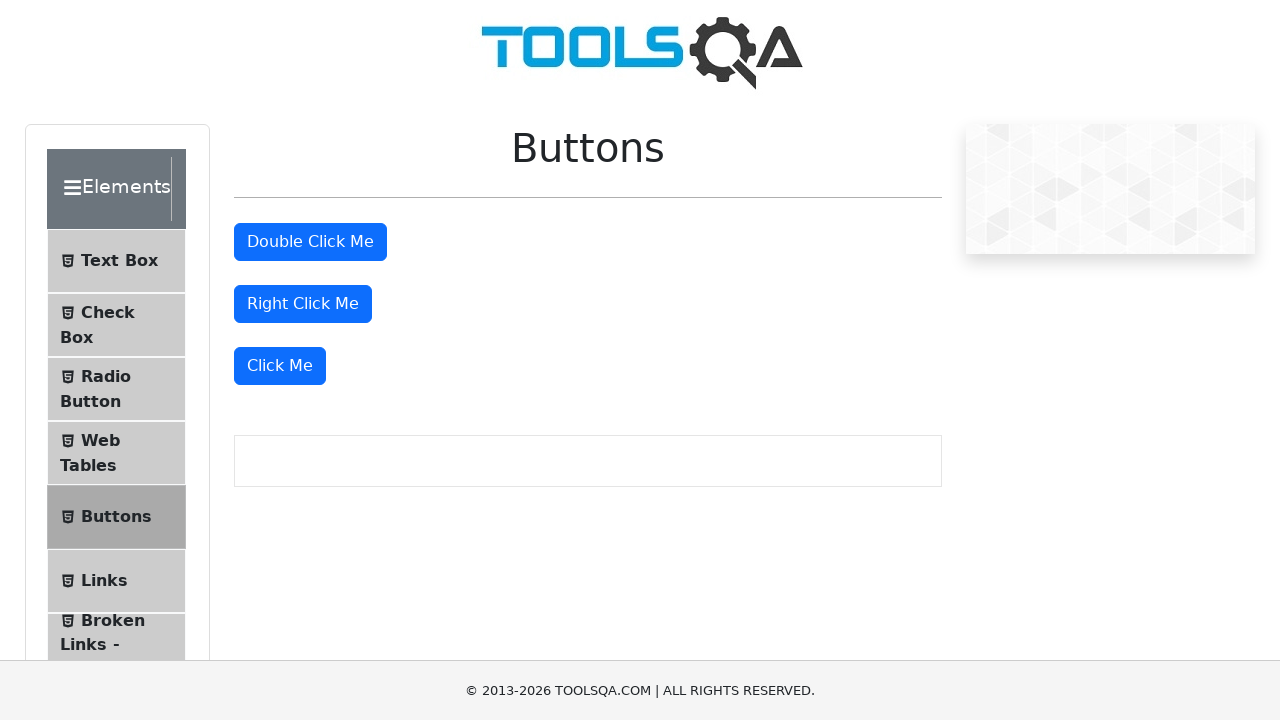